Tests handling of a prompt dialog by entering text and accepting it, then verifying the response message.

Starting URL: https://practice-automation.com/popups/

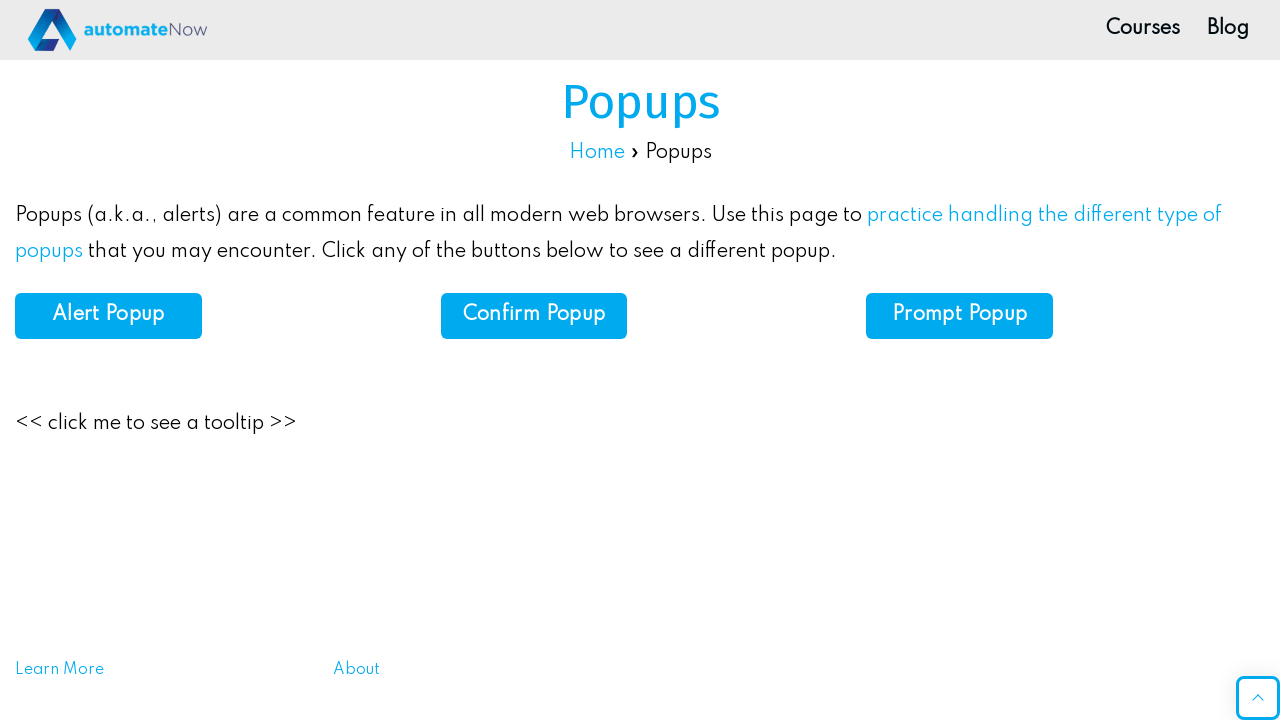

Set up dialog handler to accept prompt with text 'hello world'
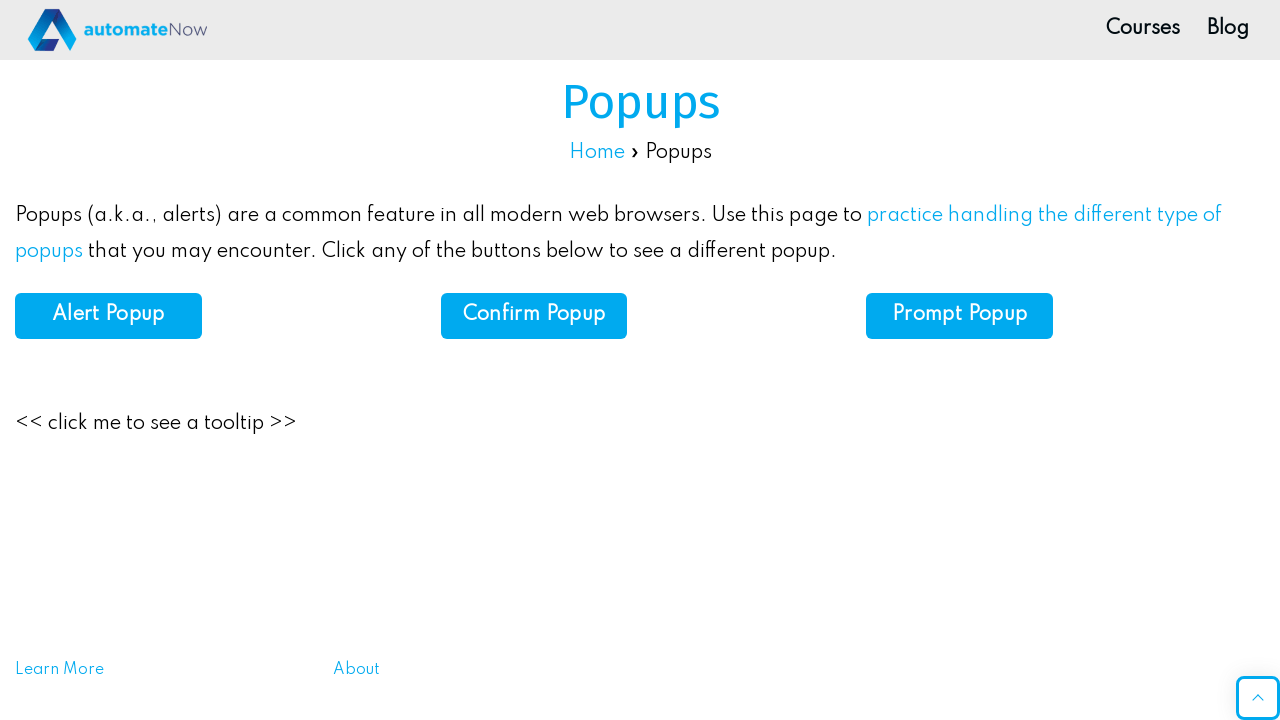

Clicked prompt button to trigger dialog at (960, 315) on button[id="prompt"] b
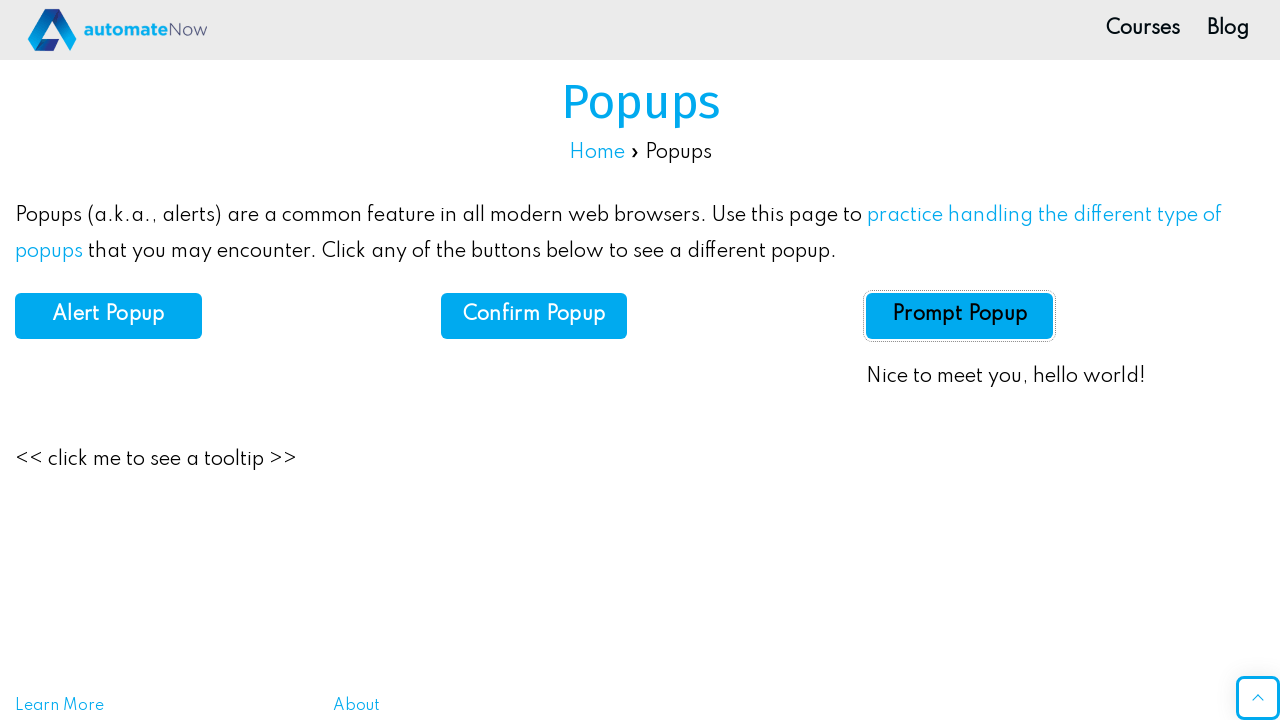

Verified response message 'Nice to meet you, hello world!' appeared
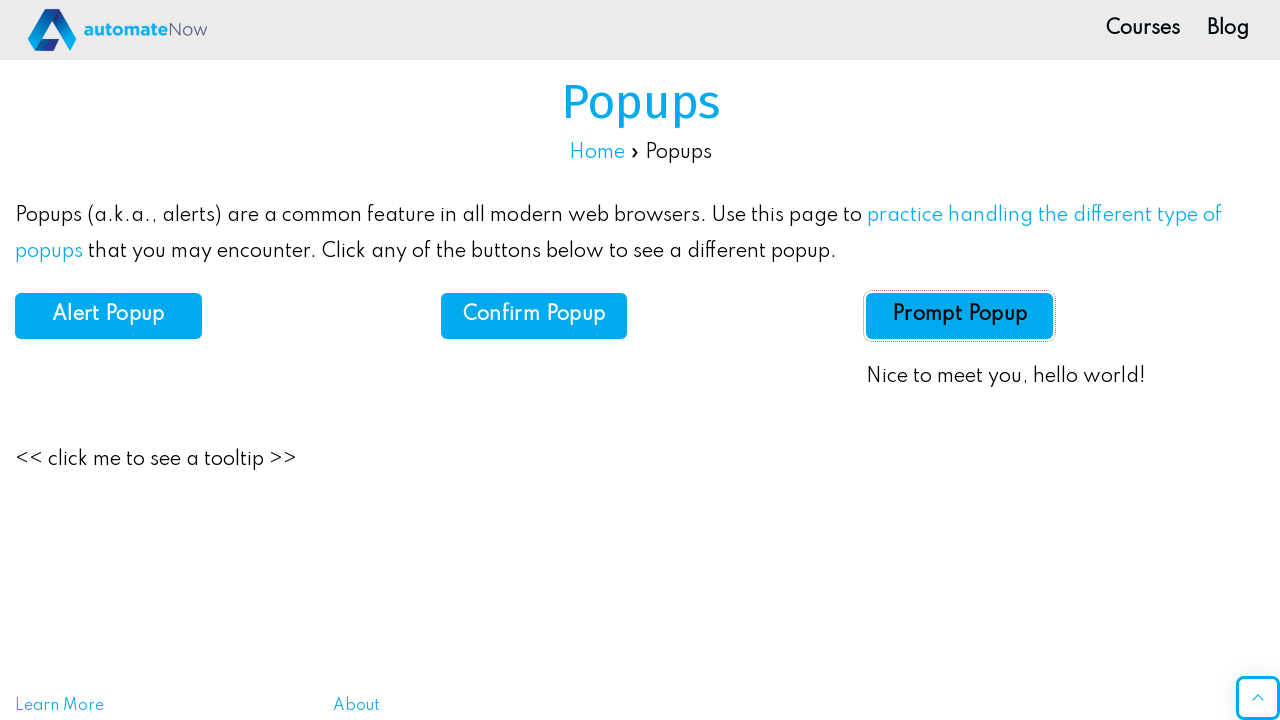

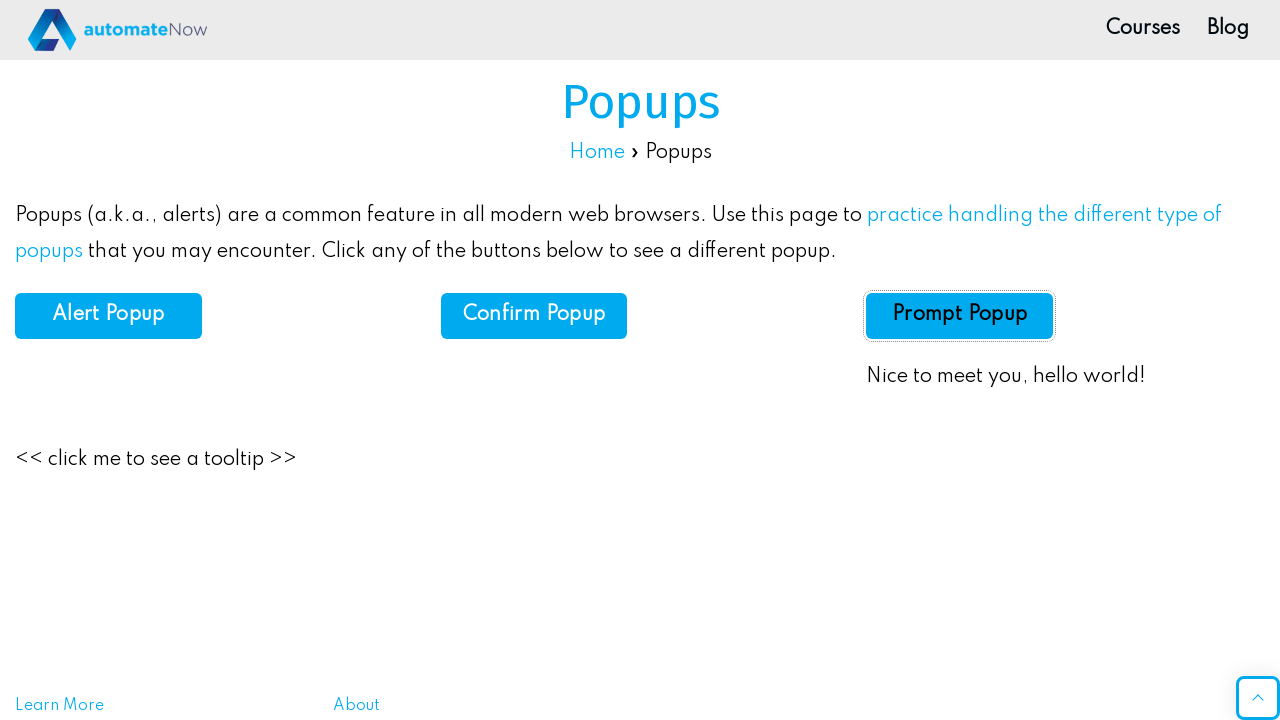